Navigates to WebdriverIO website, clicks API link, scrolls to footer element, then scrolls to and clicks a navigation element to view WebDriver Protocol section.

Starting URL: https://webdriver.io/

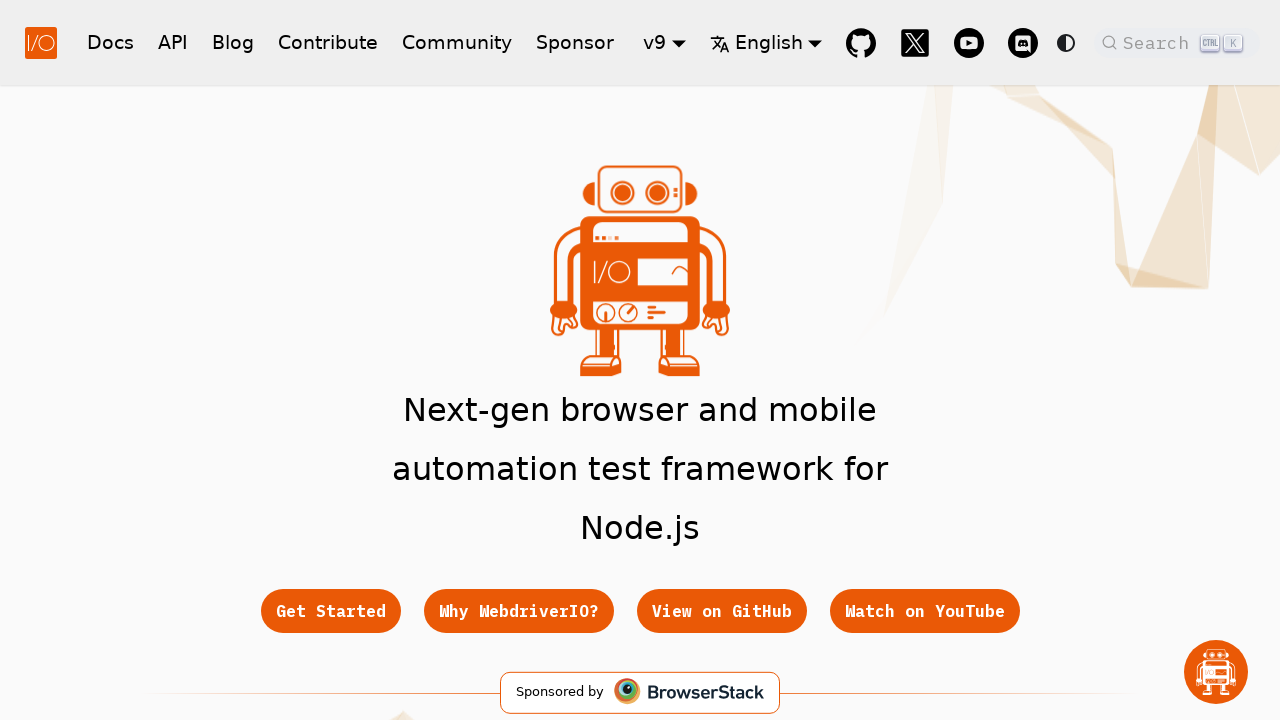

Clicked API link in navigation at (173, 42) on xpath=//*[@id="__docusaurus"]/nav/div[1]/div[1]/a[3]
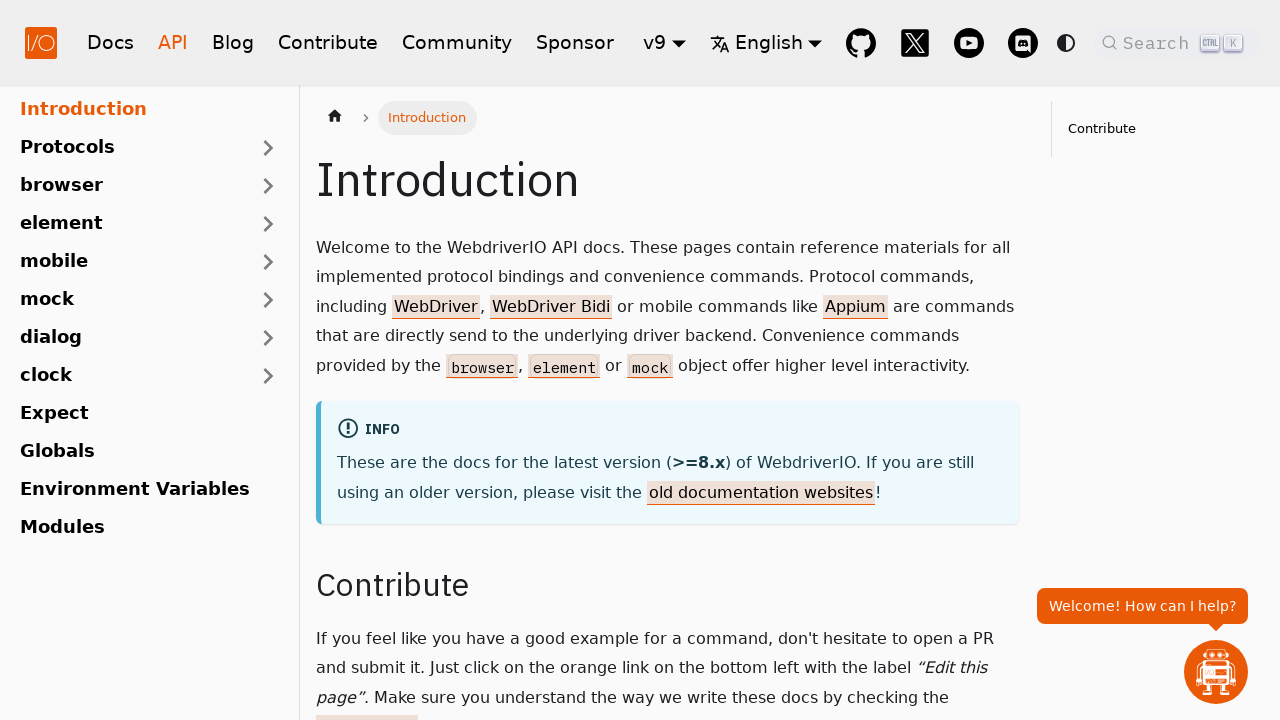

API page loaded successfully
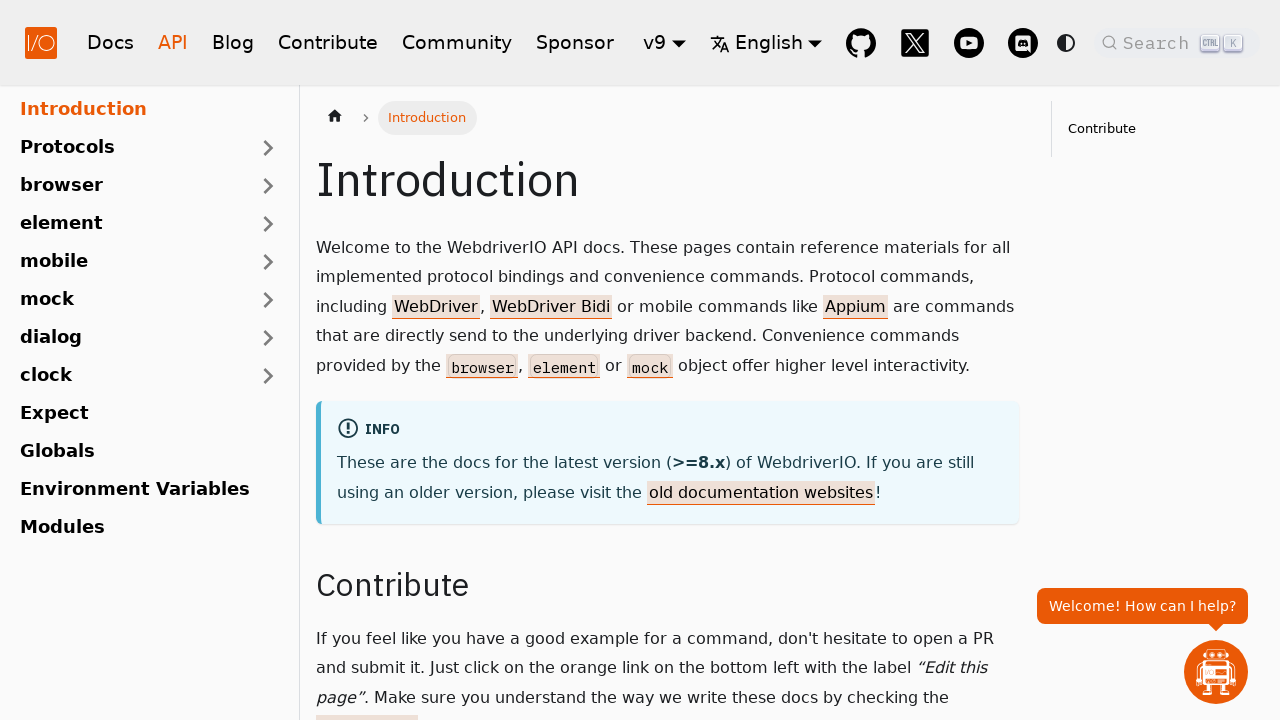

Located footer element
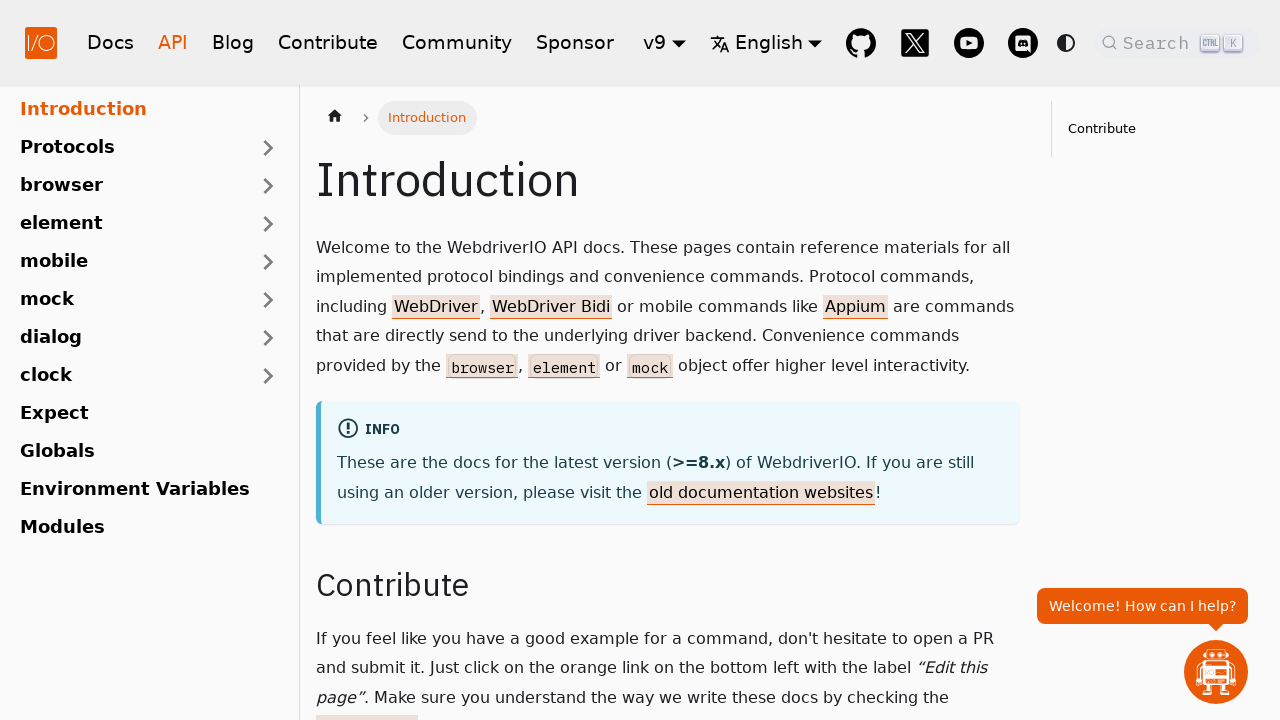

Scrolled footer element into view
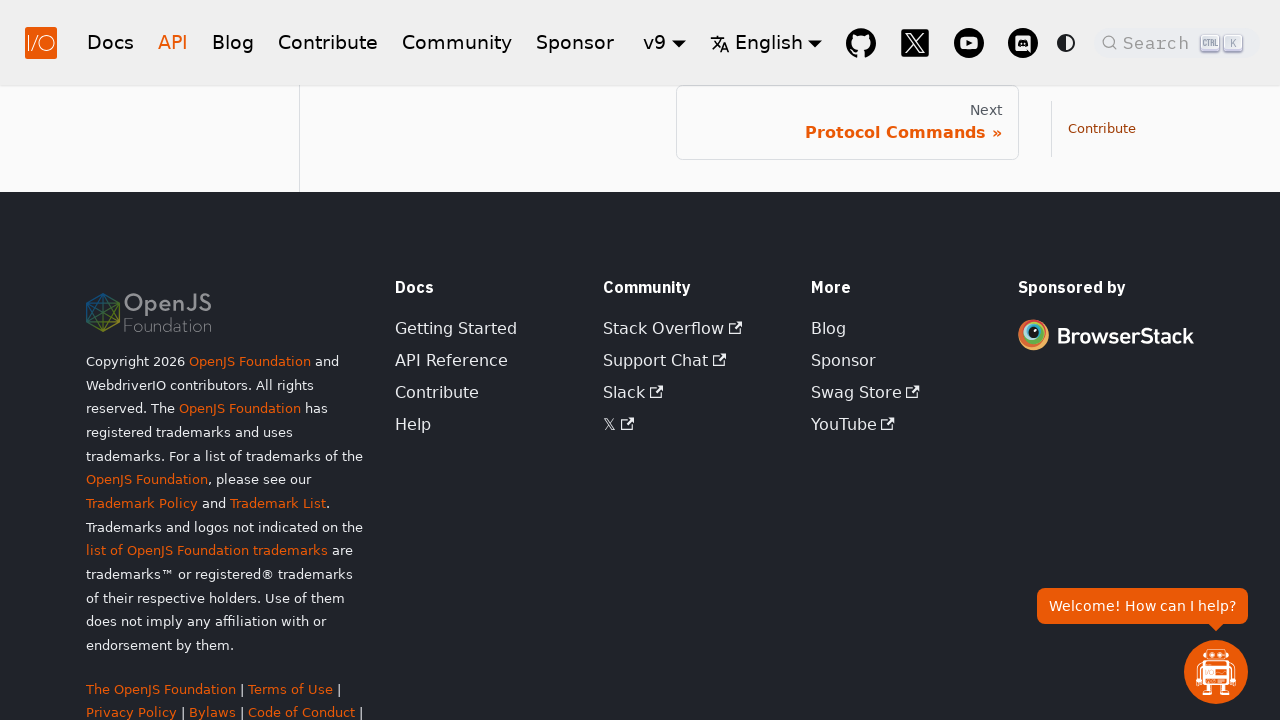

Located navigation element
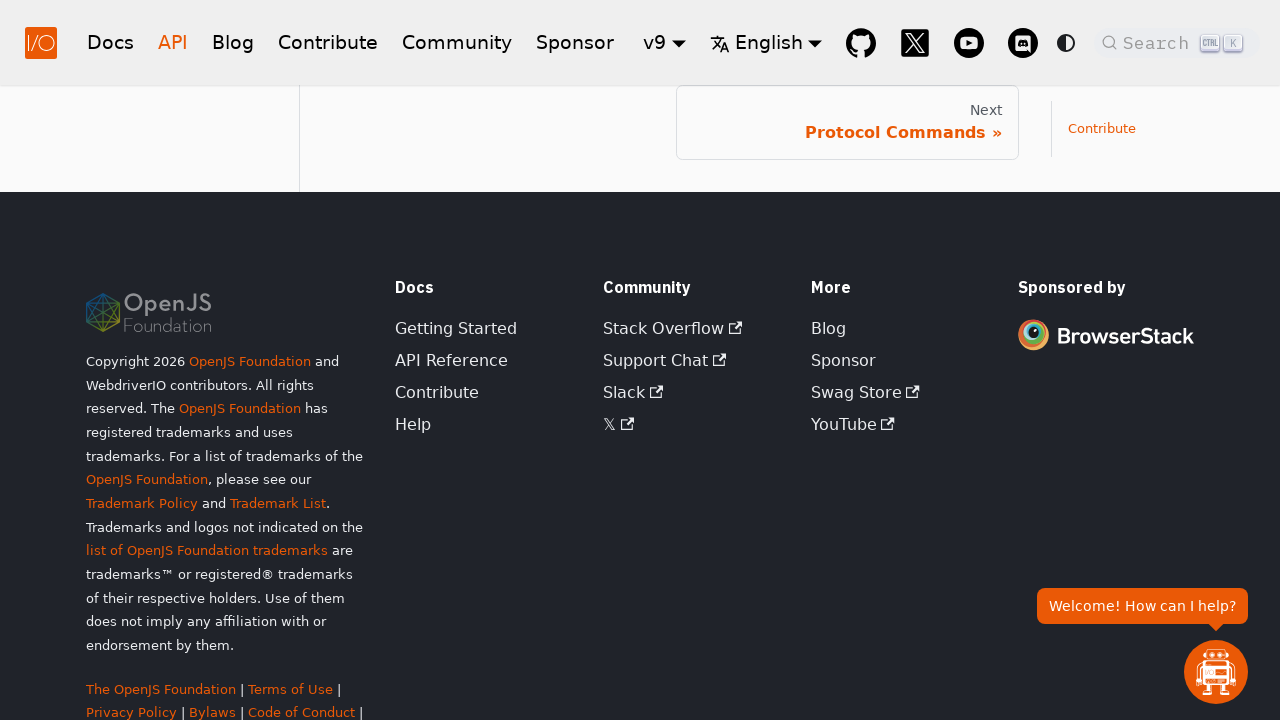

Scrolled navigation element into view
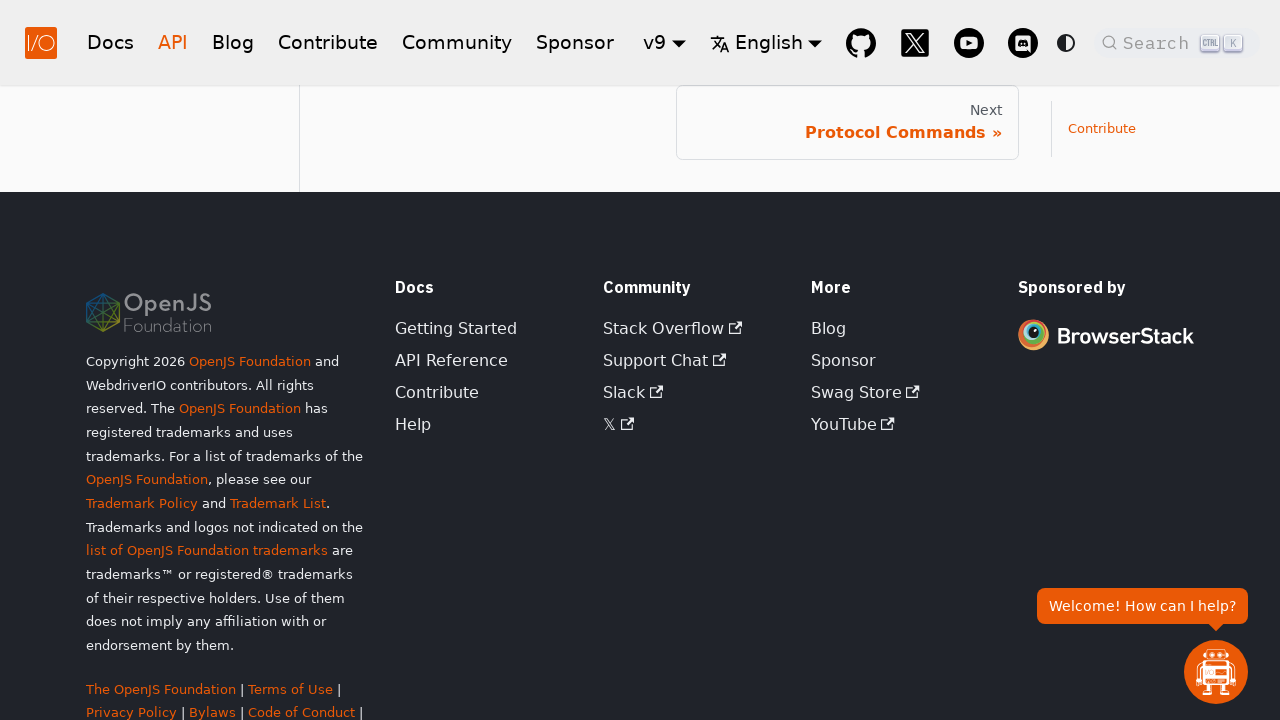

Clicked navigation element to view WebDriver Protocol section at (847, 122) on xpath=//*[@id="__docusaurus_skipToContent_fallback"]/div/div/main/div/div/div[1]
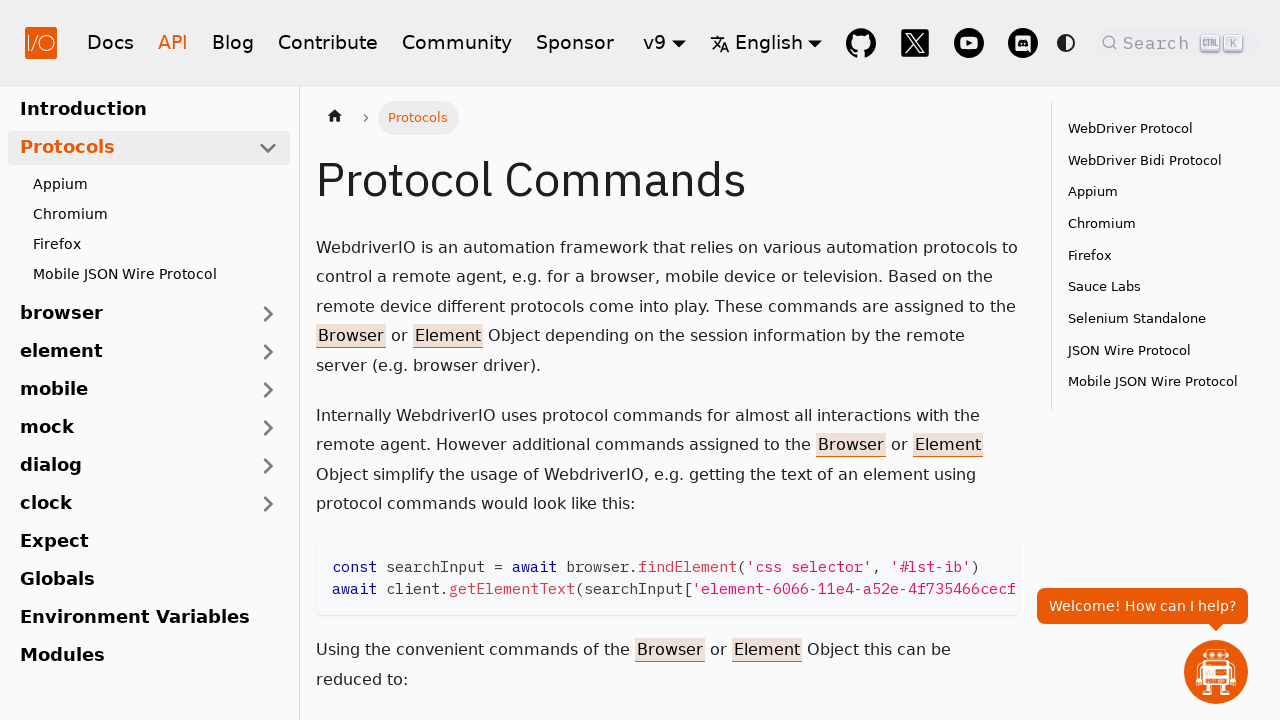

WebDriver Protocol section became visible
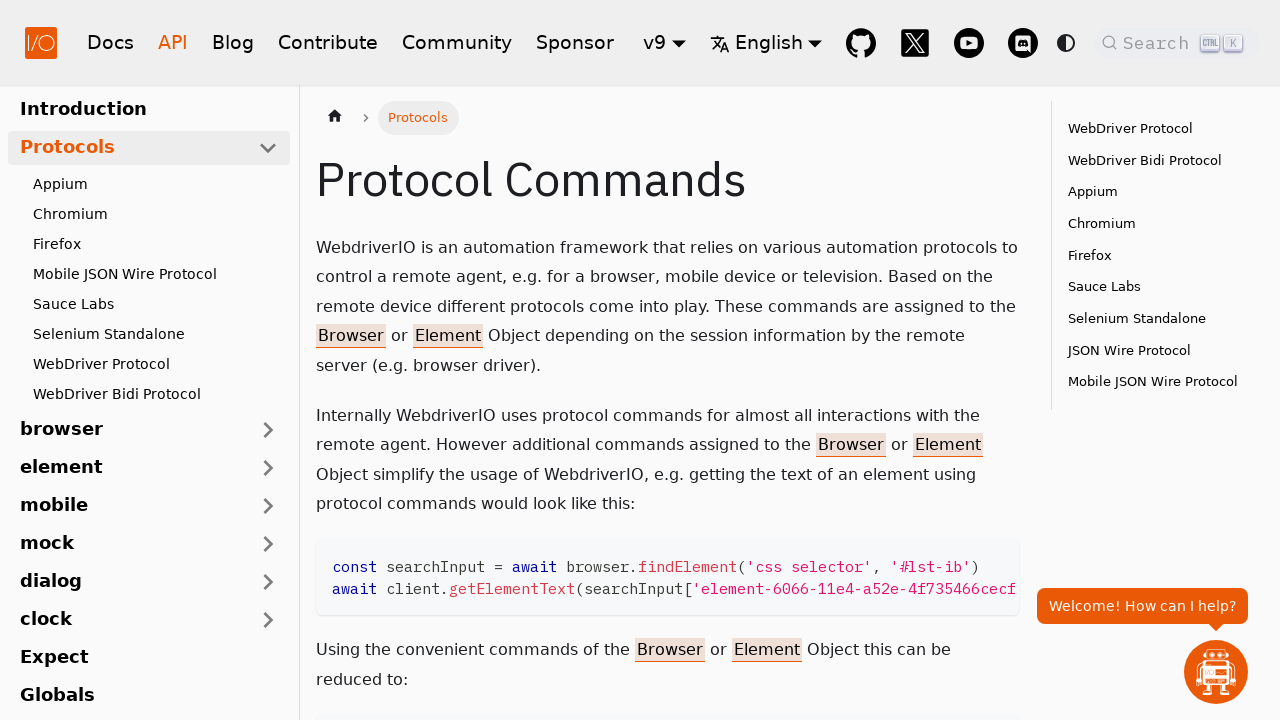

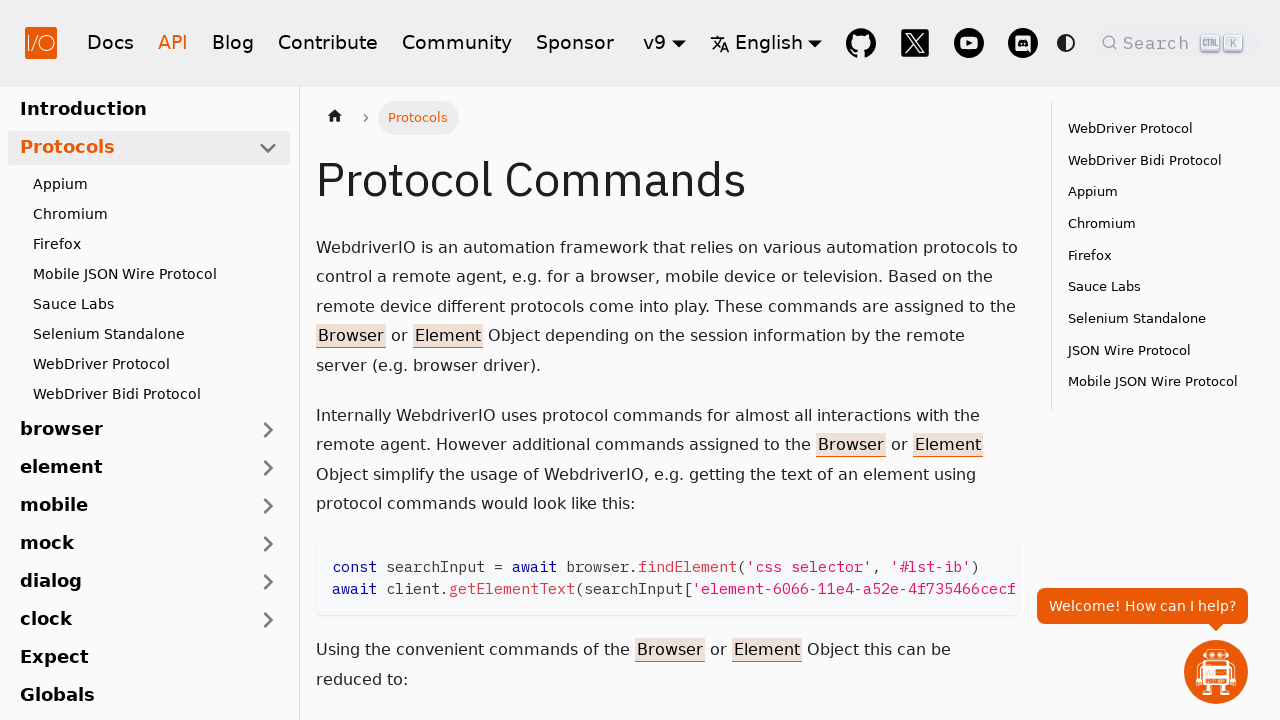